Navigates through a practice automation website to the drag and drop demo page and performs a drag and drop operation between two elements

Starting URL: https://practice.automationtesting.in/

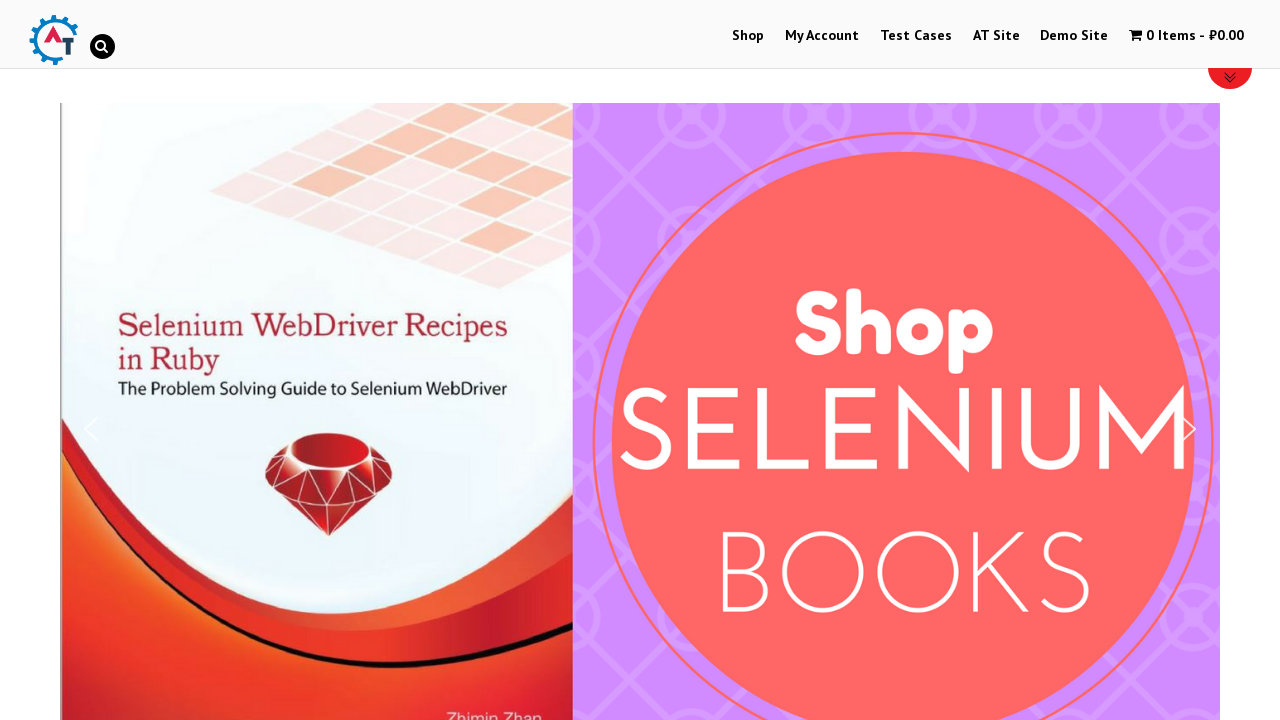

Navigated to practice automation website
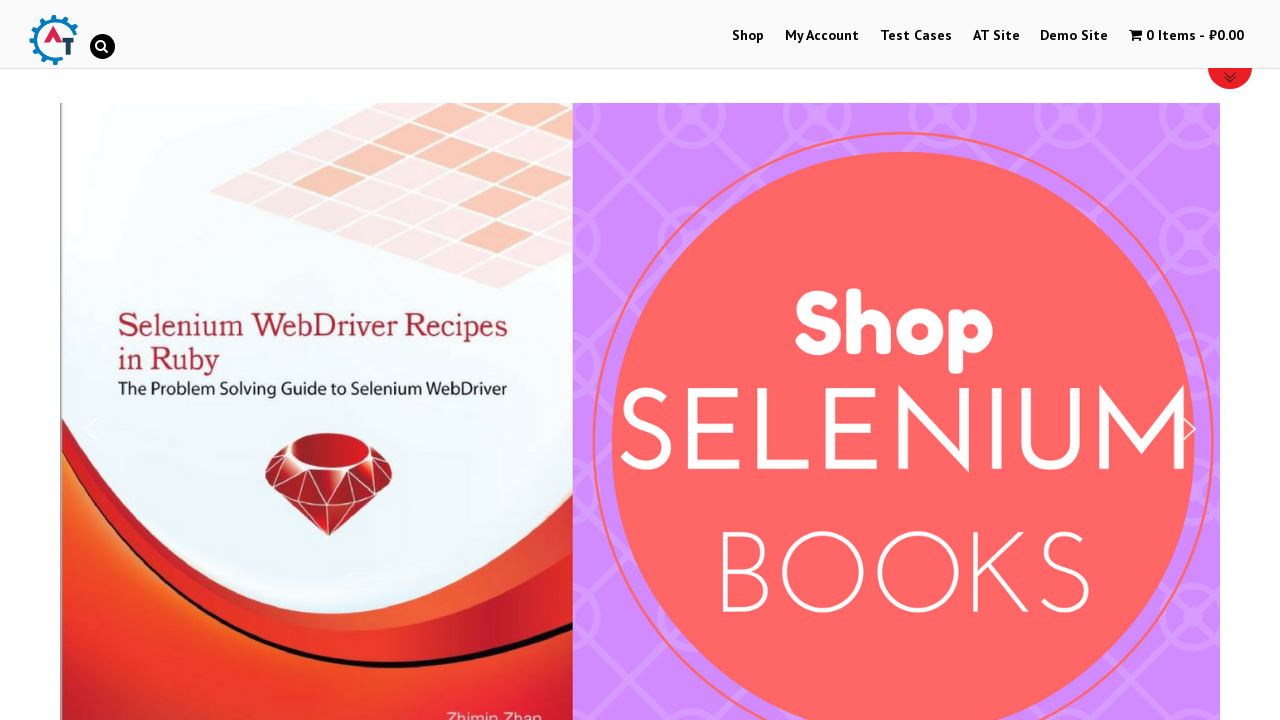

Clicked on Demo Site link at (1074, 36) on text=Demo Site
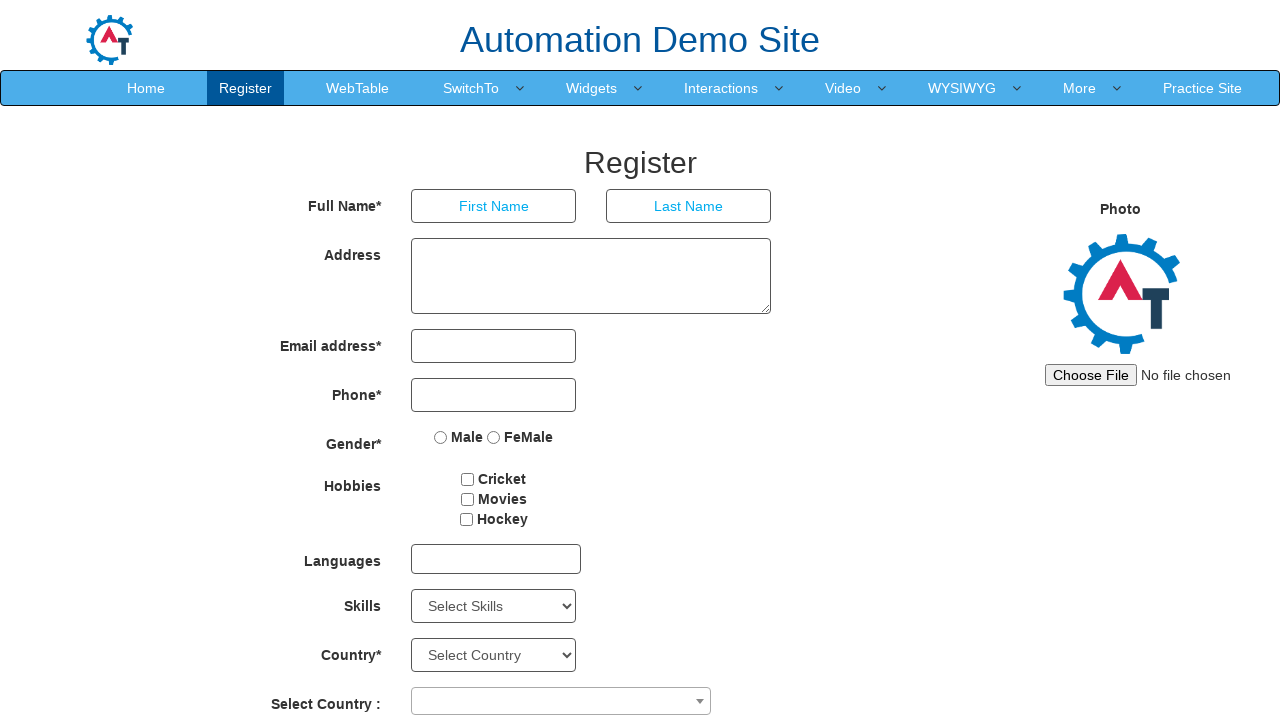

Clicked on Interactions menu item at (721, 88) on text=Interactions
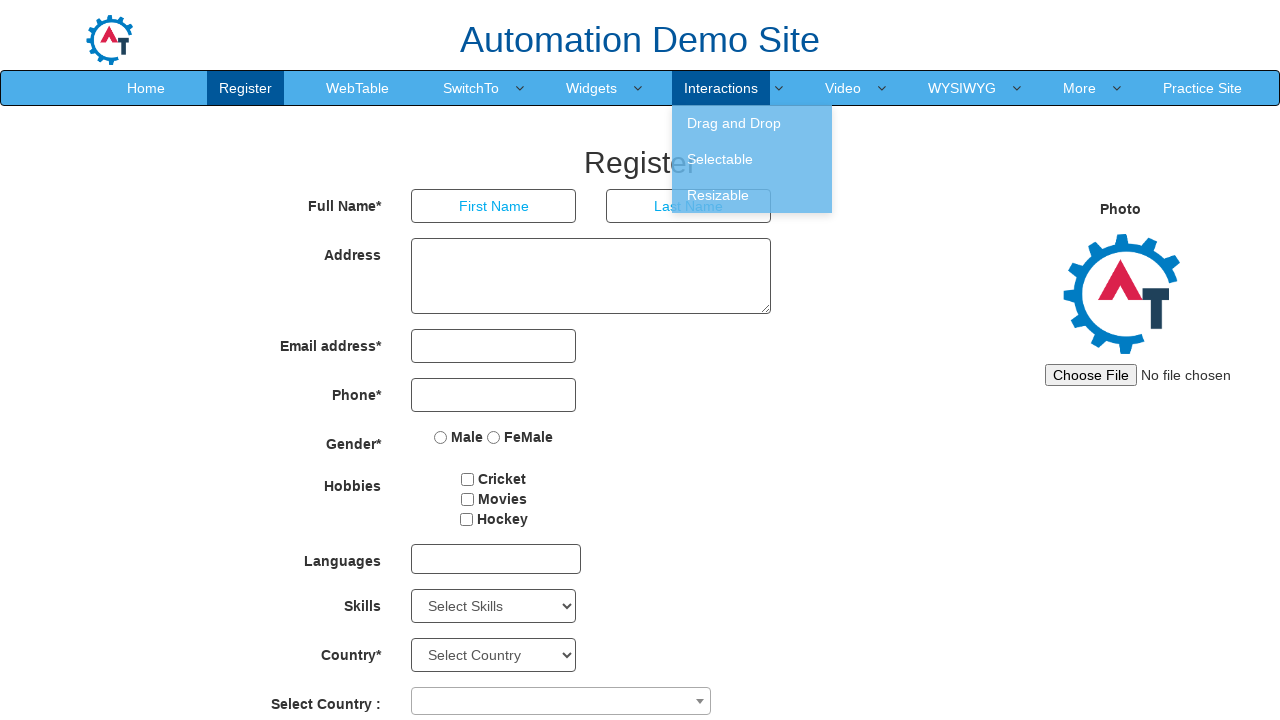

Clicked on Drag and Drop option at (752, 123) on text=Drag and Drop
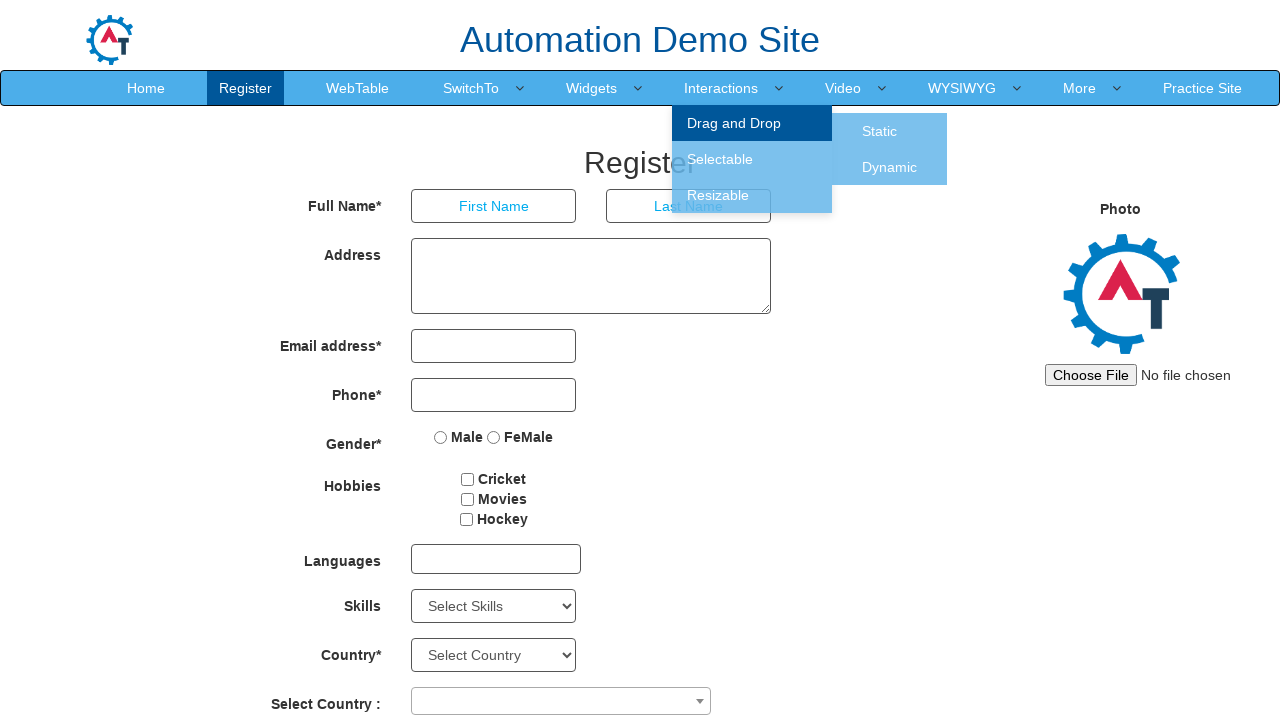

Clicked on Static option at (880, 131) on text=Static
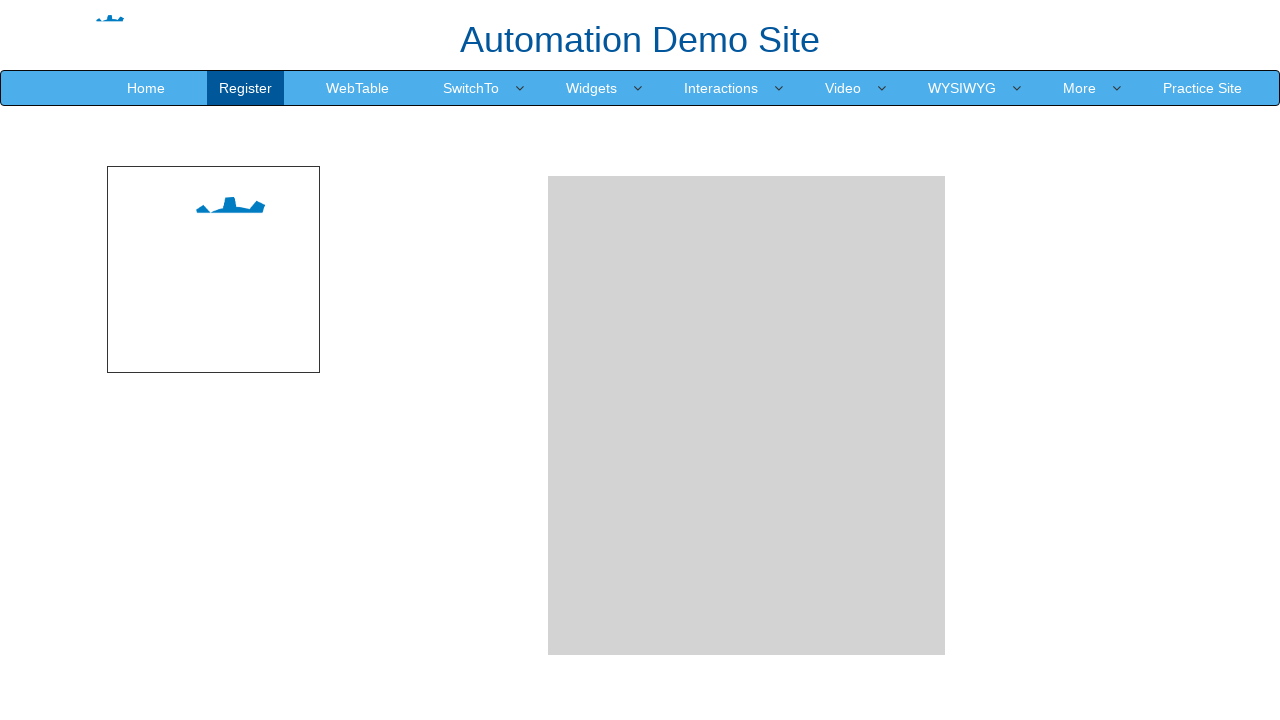

Performed drag and drop operation from node element to droparea at (747, 240)
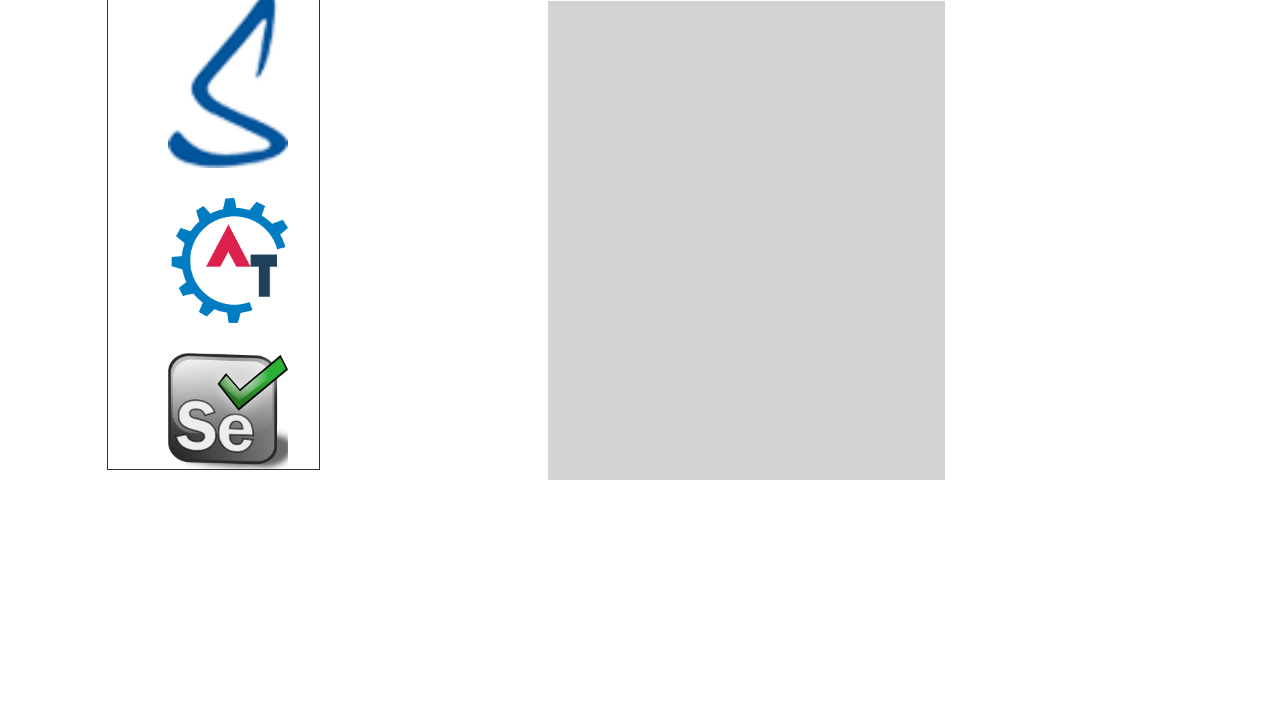

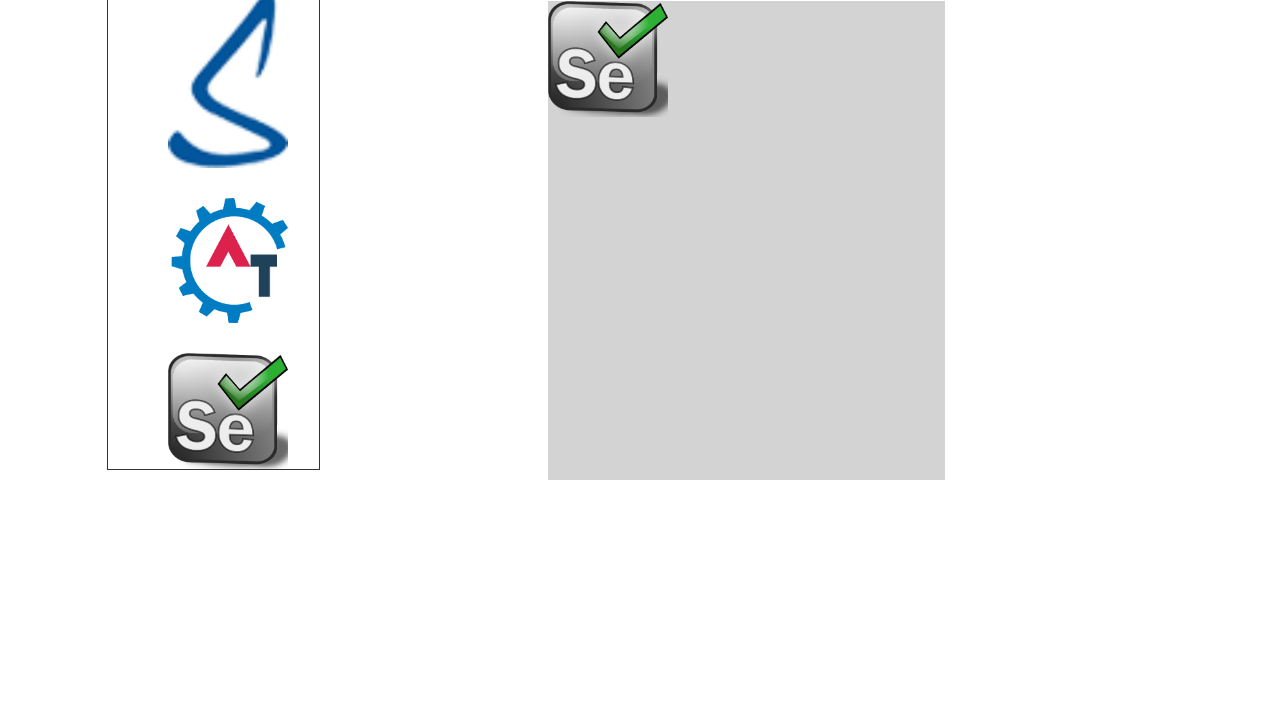